Tests interaction with a confirm JavaScript alert by clicking the trigger button and dismissing (canceling) the confirmation dialog.

Starting URL: https://v1.training-support.net/selenium/javascript-alerts

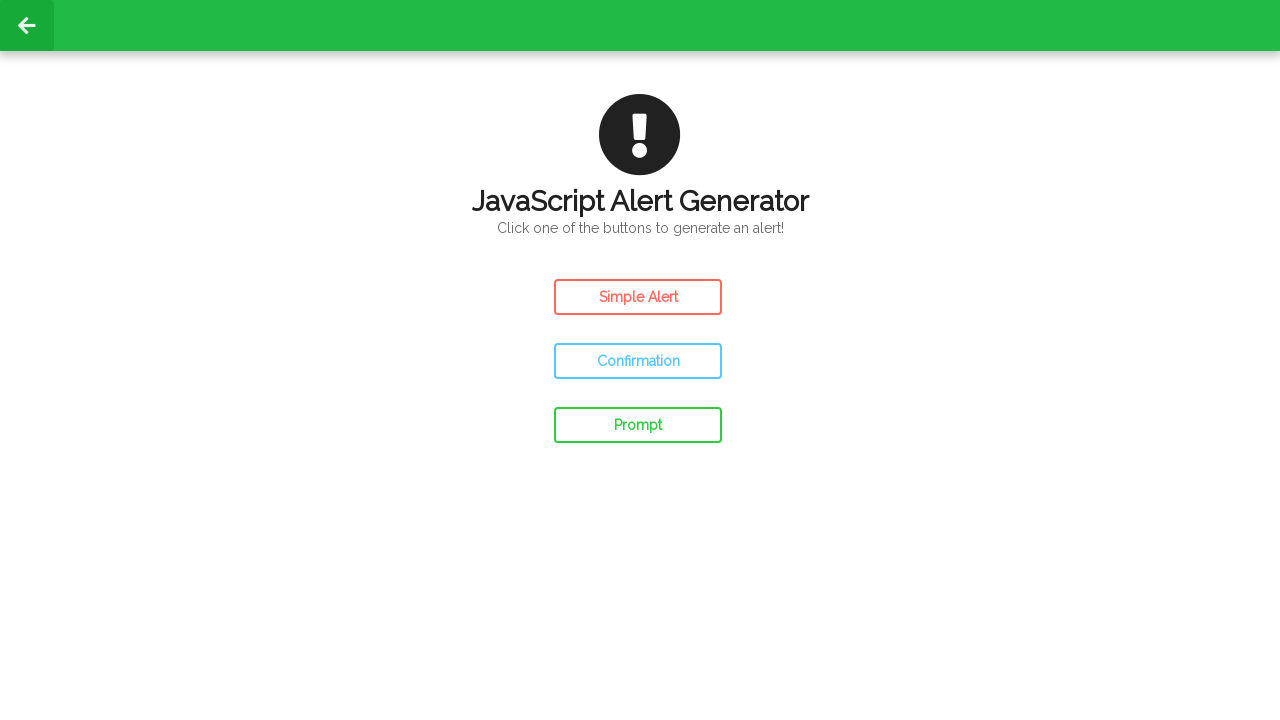

Set up dialog handler to dismiss confirmation alerts
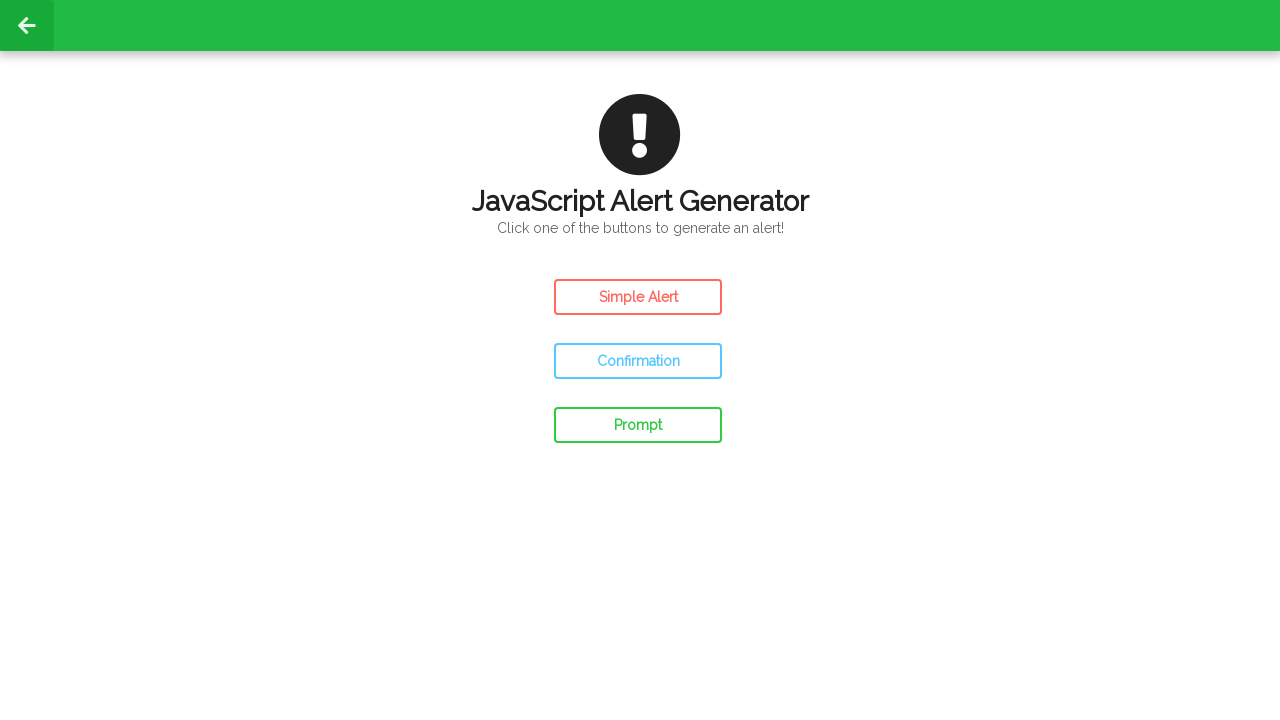

Clicked the Confirm Alert button to trigger the confirmation dialog at (638, 361) on #confirm
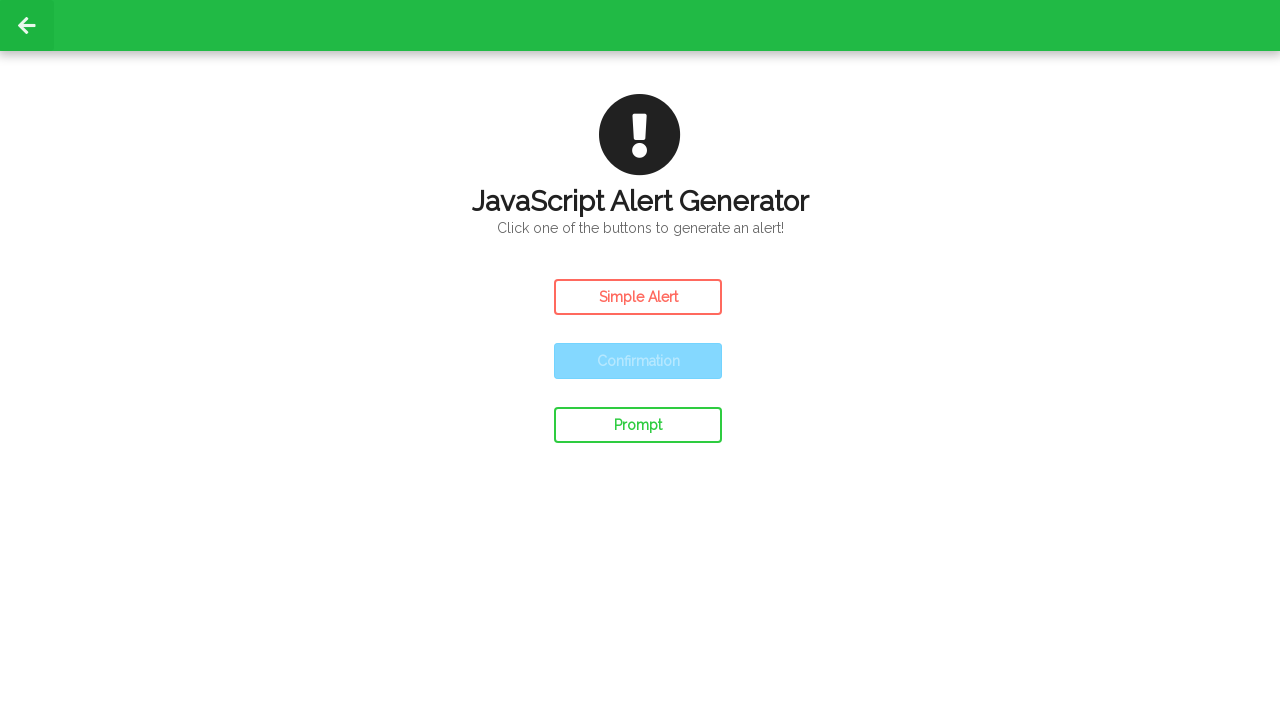

Waited for alert handling to complete
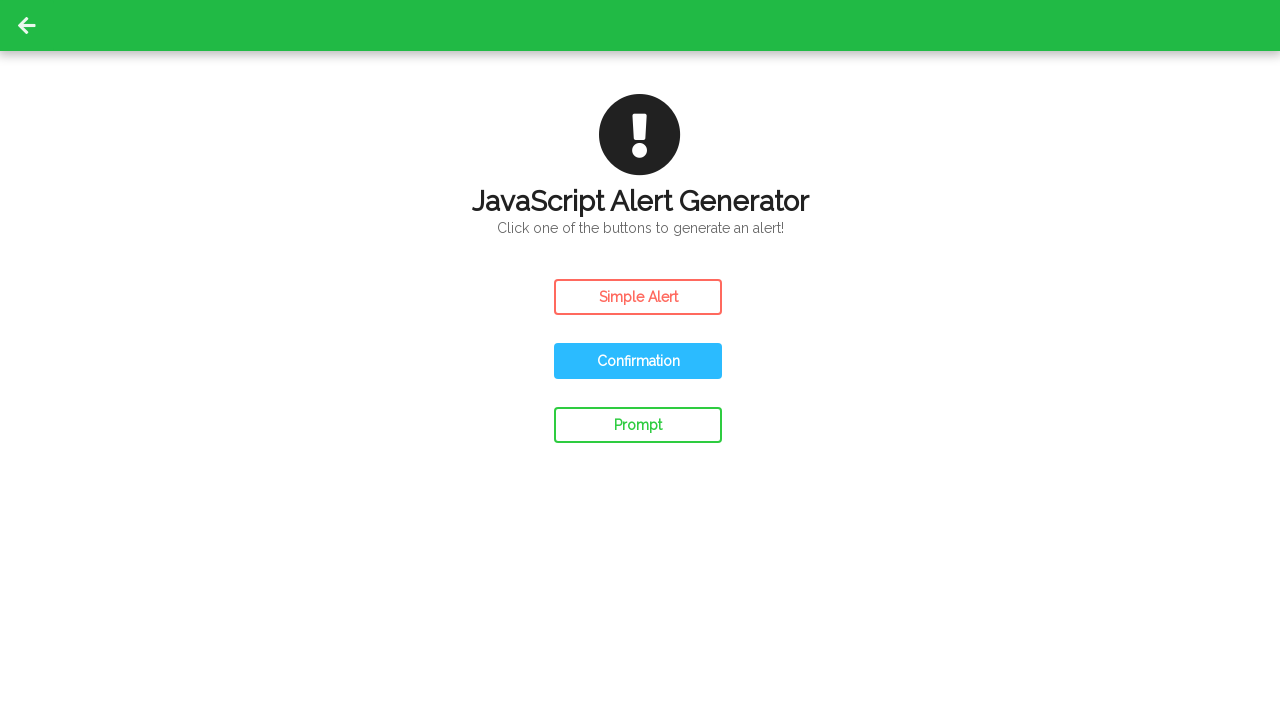

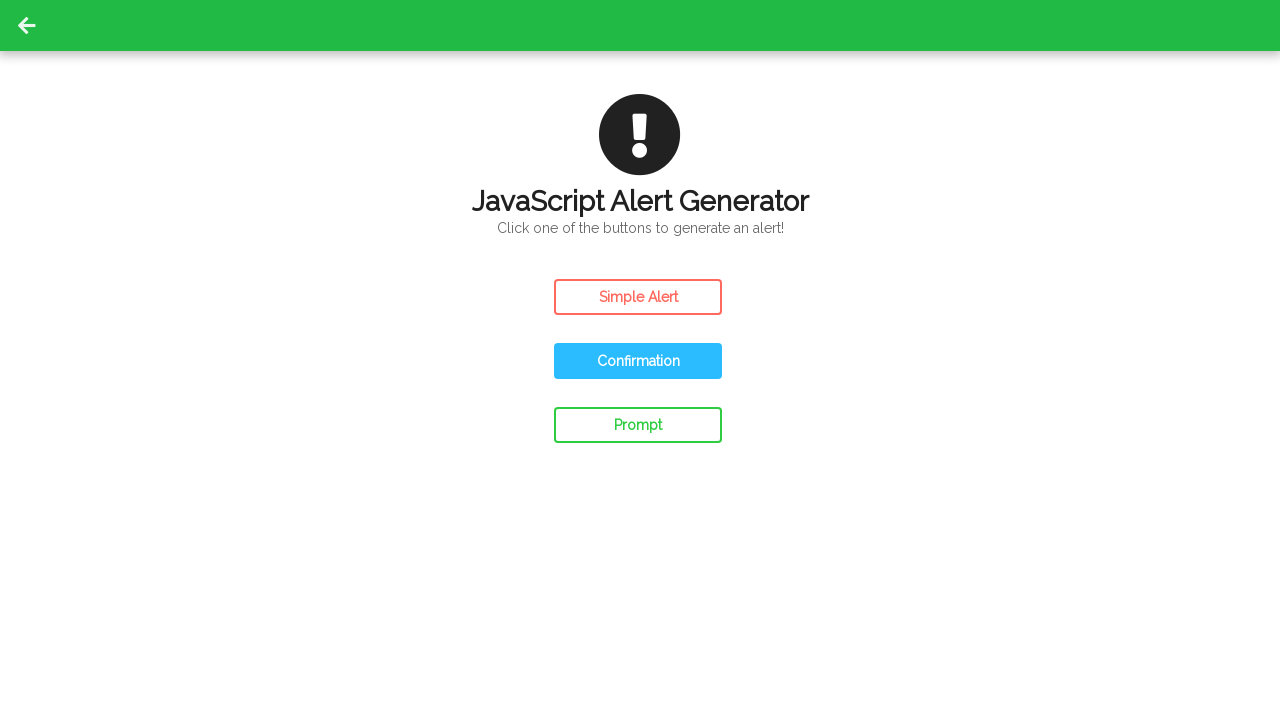